Tests user registration flow on CodersGuru website by filling out a registration form with random data and verifying account creation

Starting URL: https://tester.codersguru.pl/

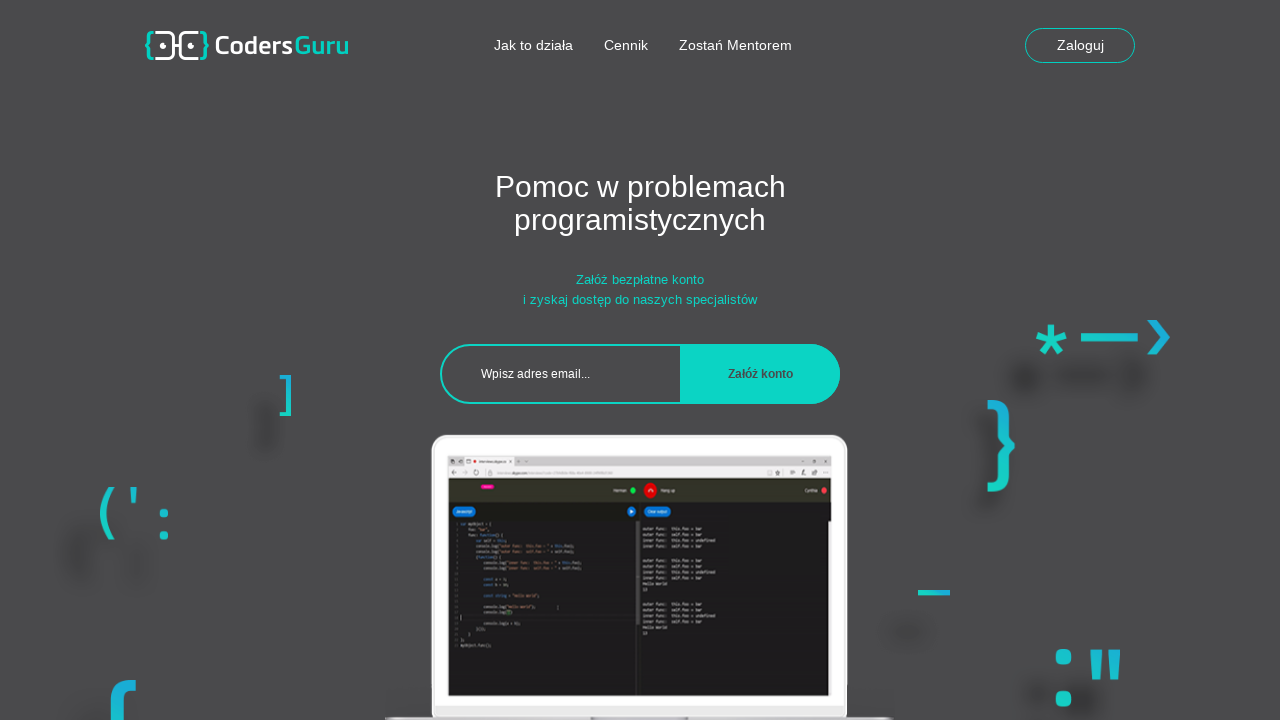

Clicked 'załóż konto' (create account) button at (760, 374) on .main-page-top__email-input-sent
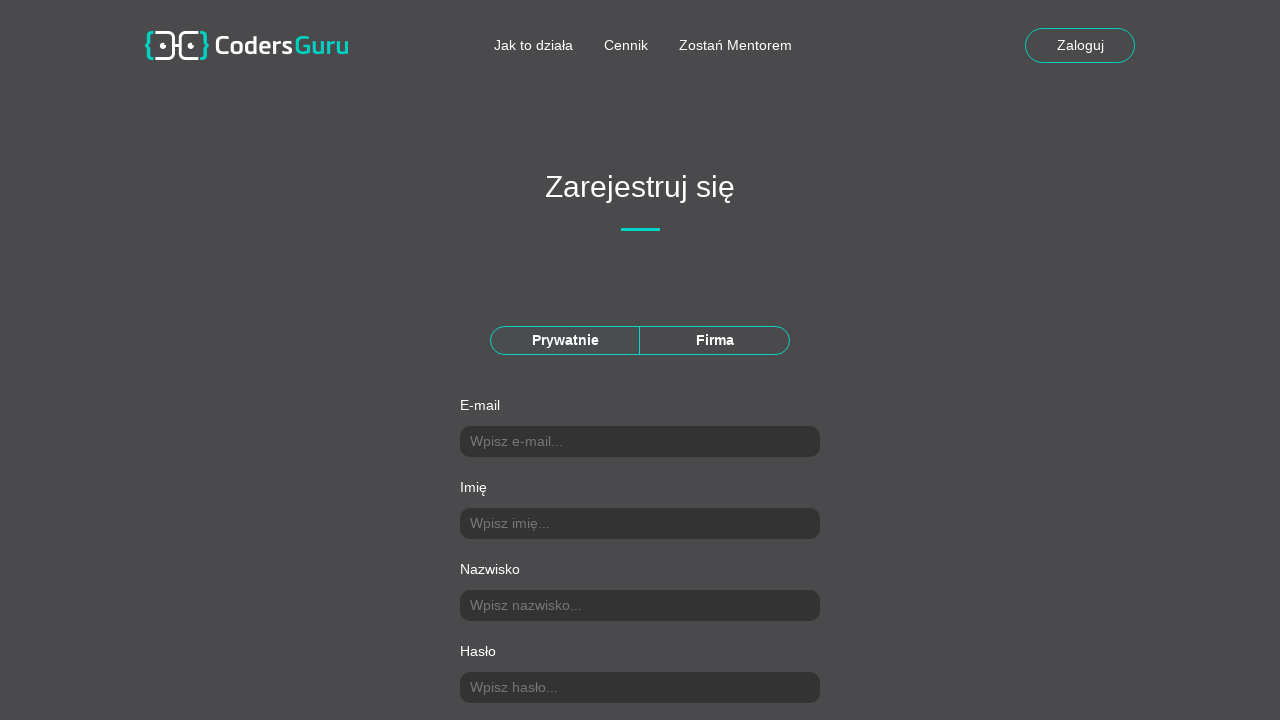

Registration form loaded
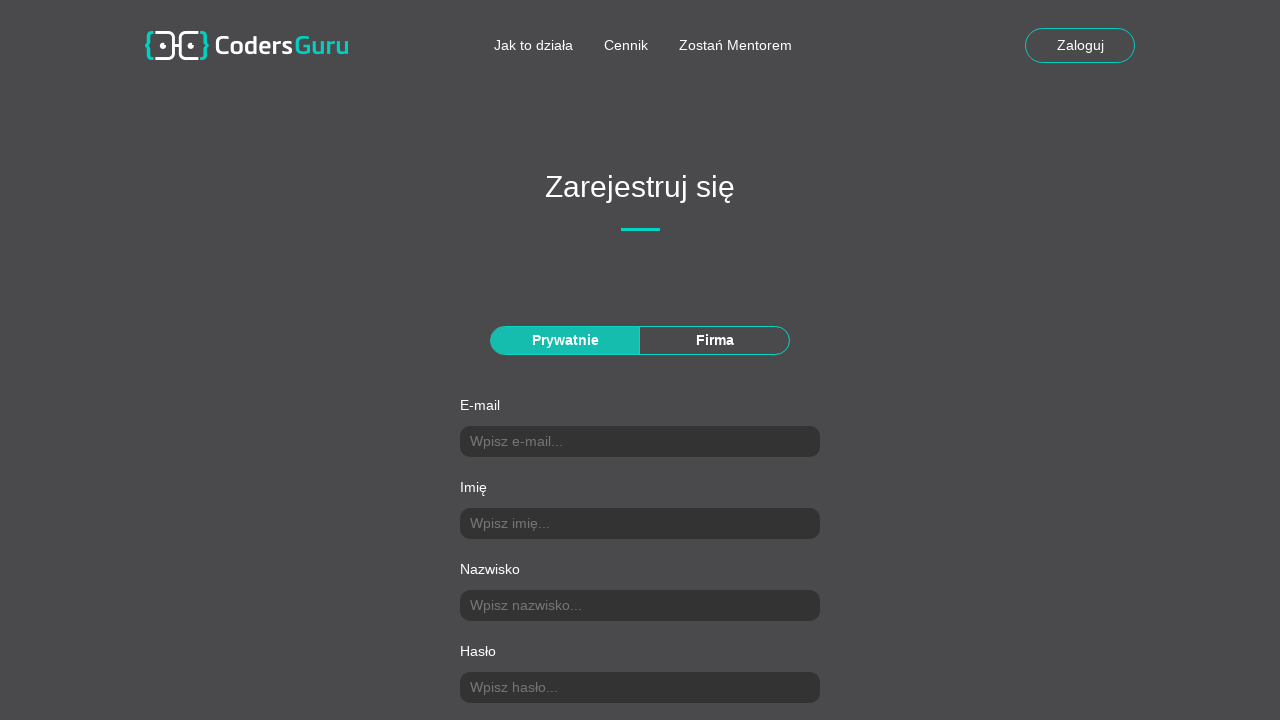

Selected 'prywatnie' (private) account type at (566, 340) on .registration__control-container >> button >> nth=0
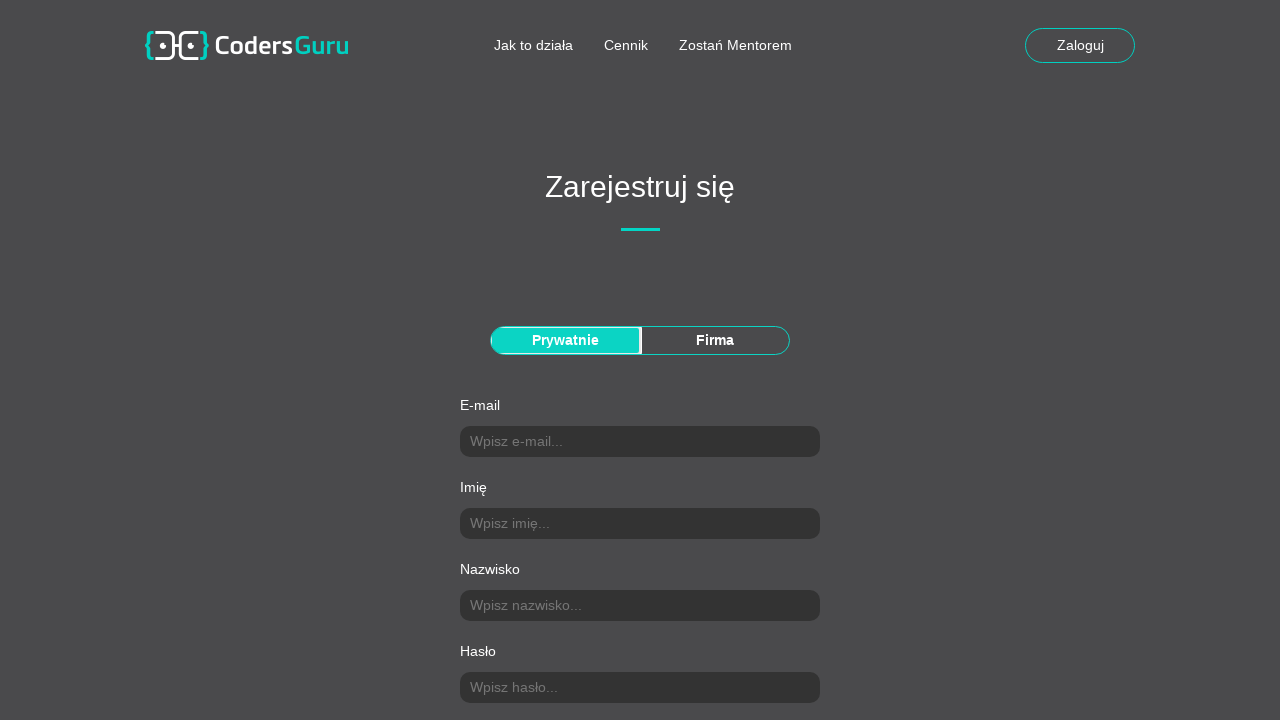

Filled email field with 'testuser349@example.com' on .has-validation-callback >> input >> nth=0
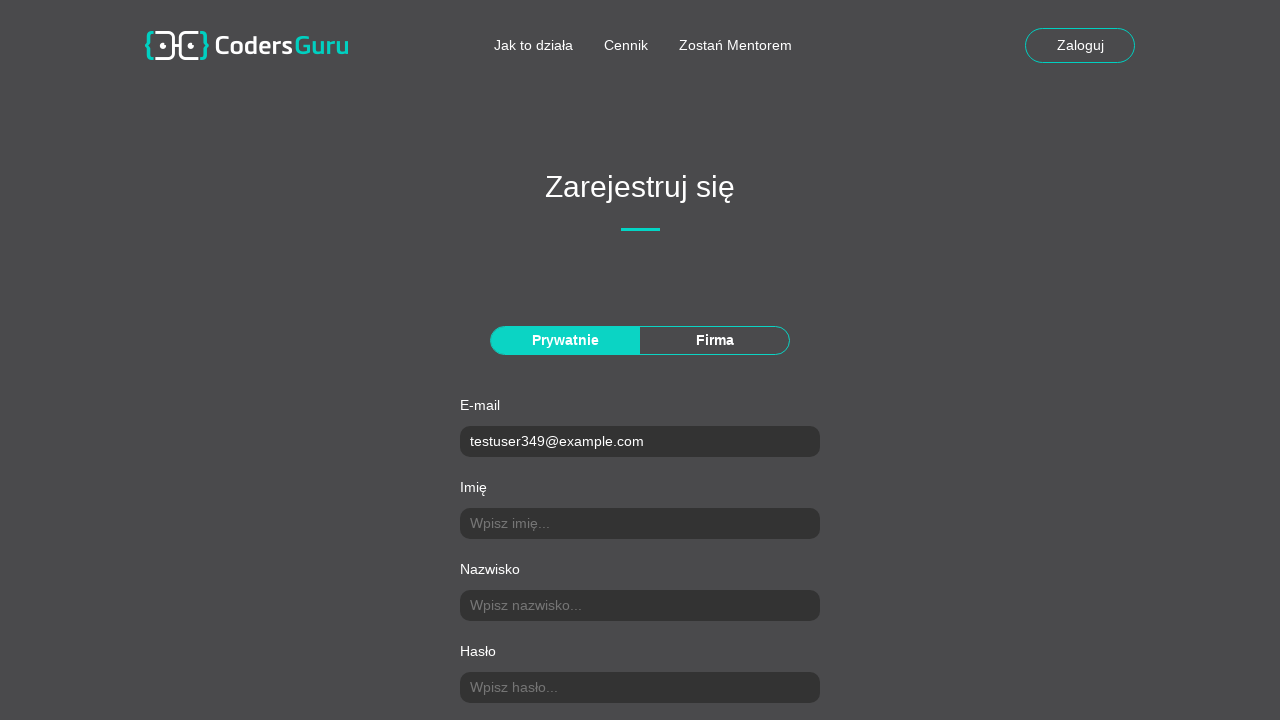

Filled first name field with 'Janek' on .has-validation-callback >> input >> nth=1
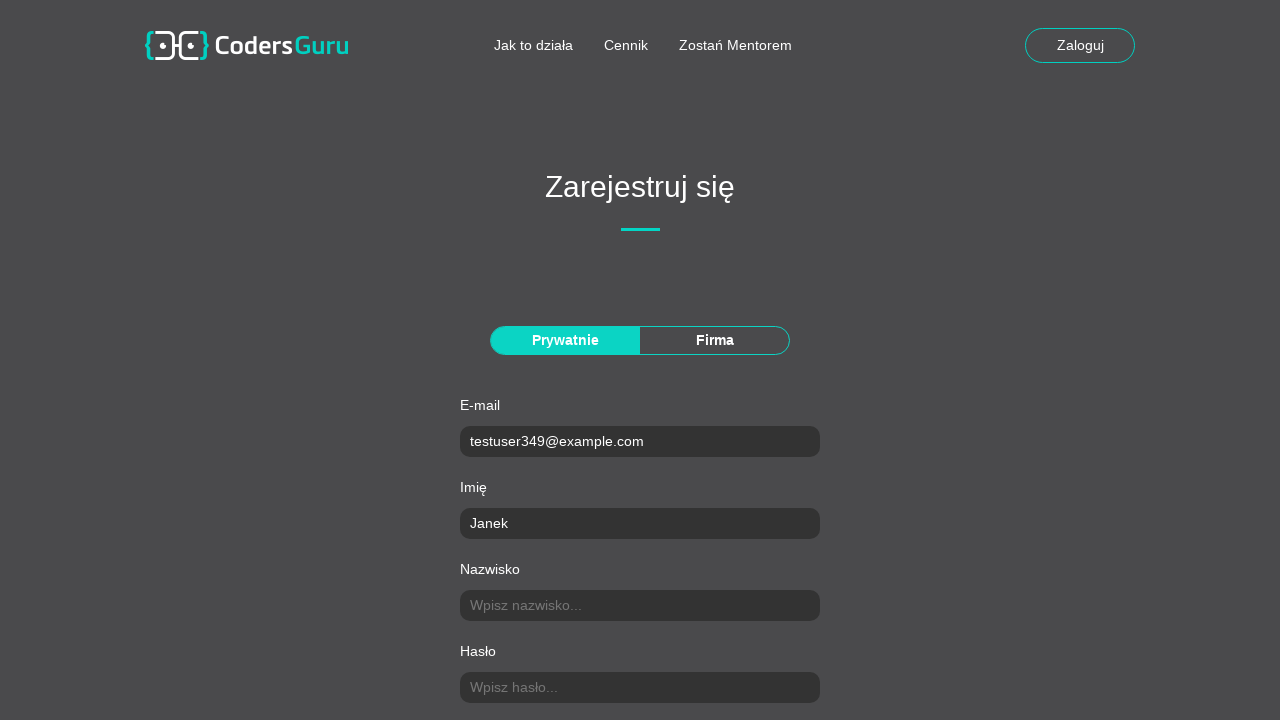

Filled last name field with 'Kowalski' on .has-validation-callback >> input >> nth=2
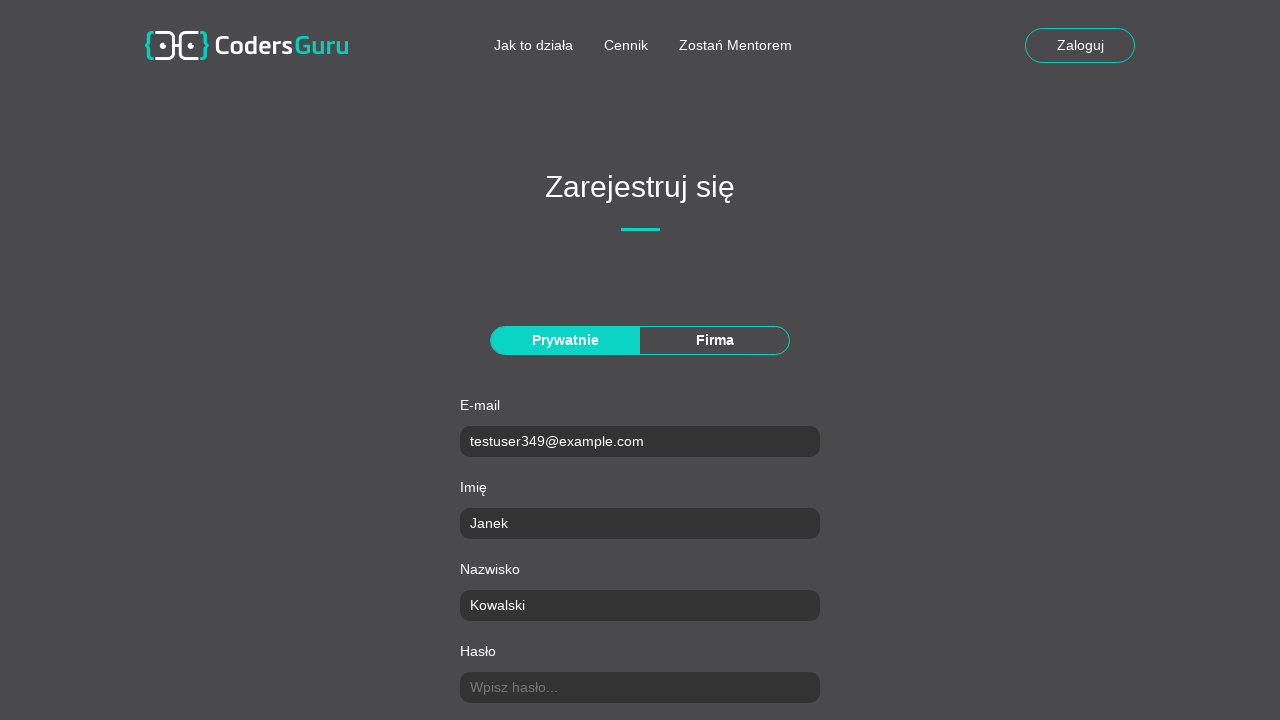

Filled password field with 'SecurePass349' on .has-validation-callback >> input >> nth=3
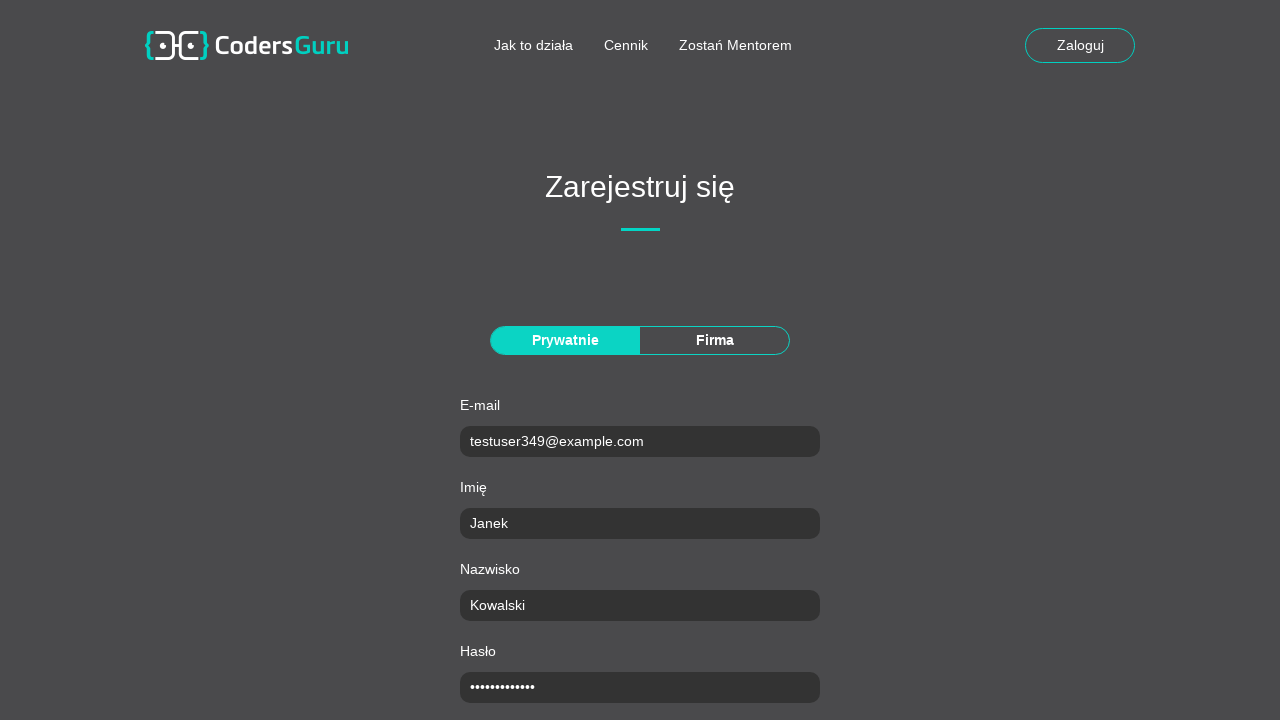

Filled password confirmation field with 'SecurePass349' on .has-validation-callback >> input >> nth=4
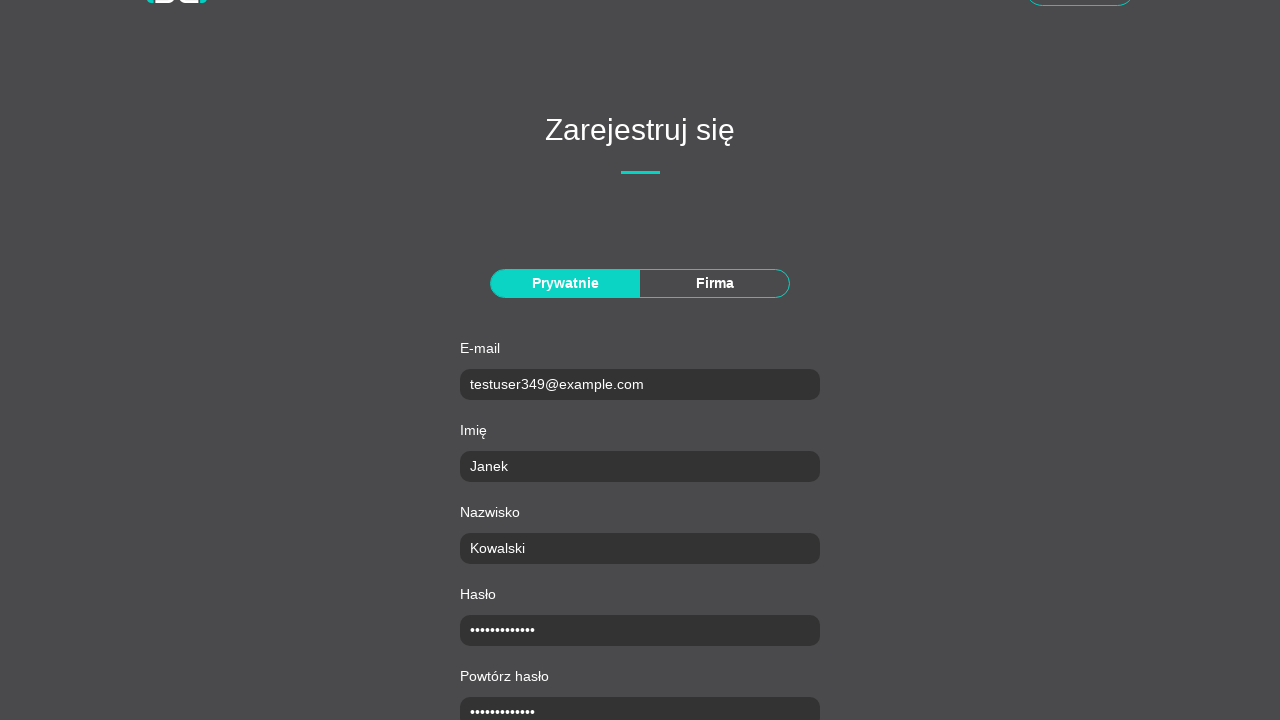

Filled city field with 'Warszawa' on .has-validation-callback >> input >> nth=5
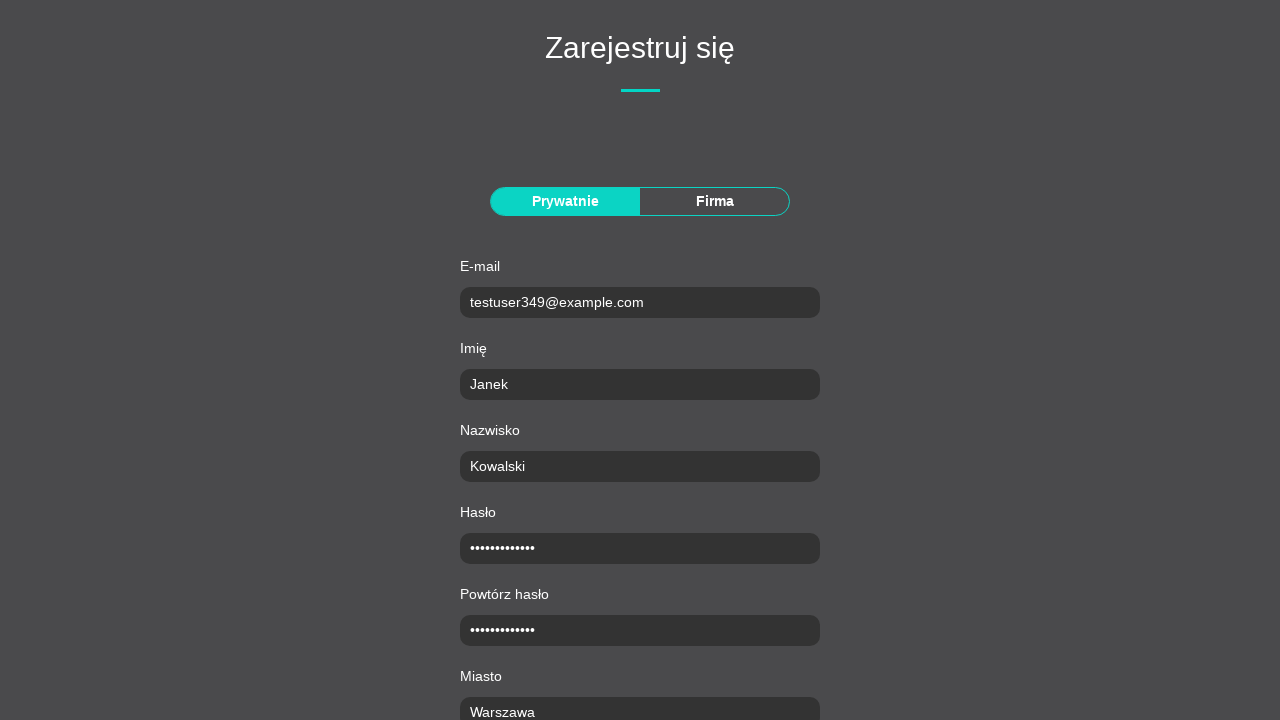

Filled postal code field with '76-375' on .has-validation-callback >> input >> nth=6
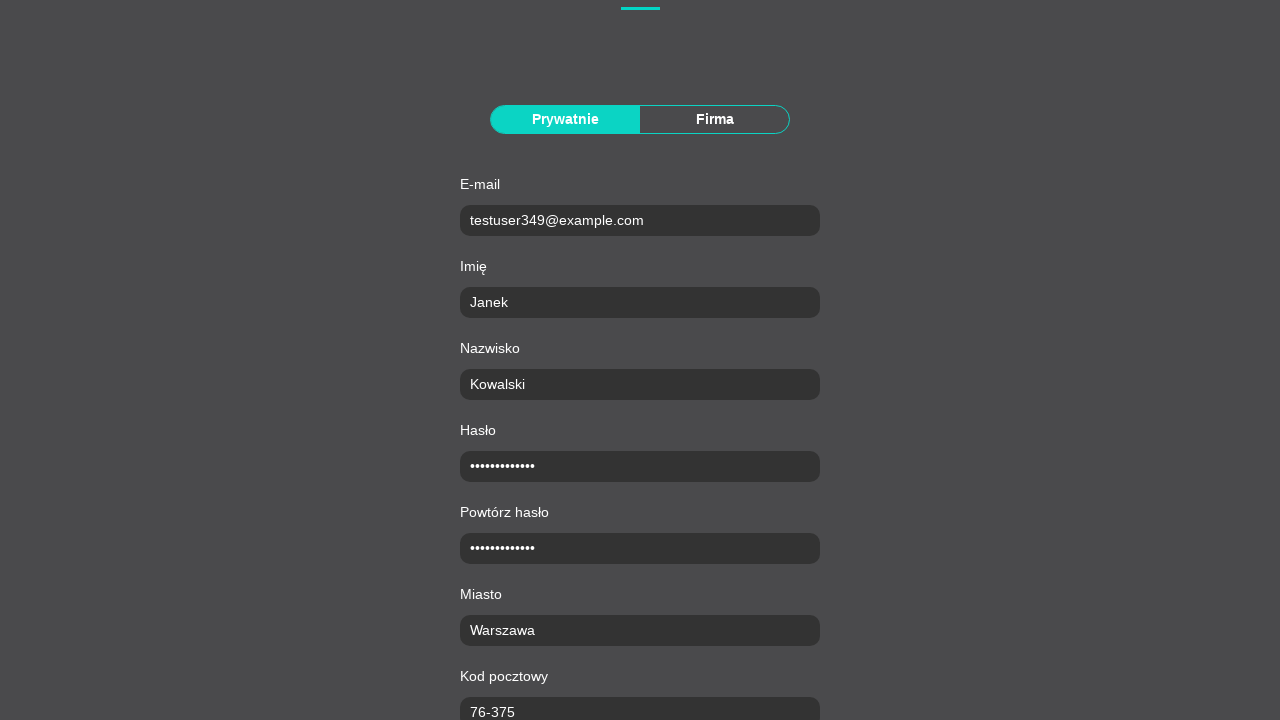

Filled street field with 'Polna' on .has-validation-callback >> input >> nth=7
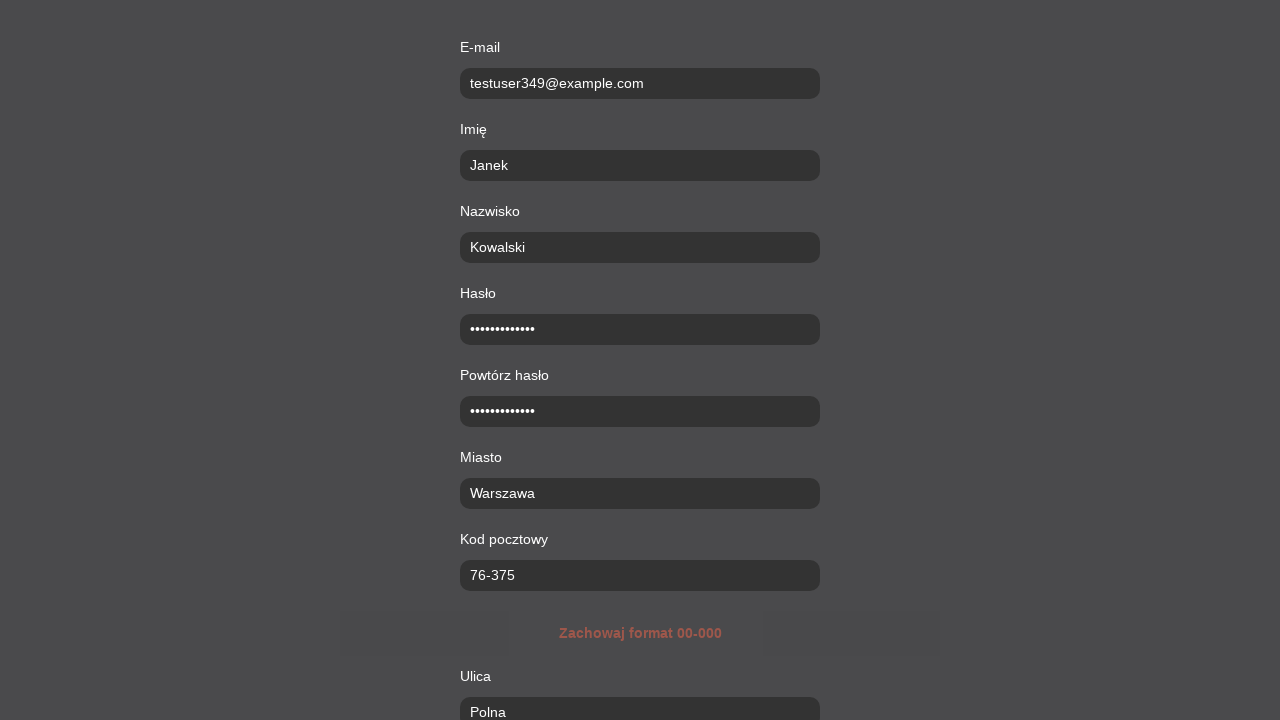

Filled house/apartment number field with '76/5' on .has-validation-callback >> input >> nth=8
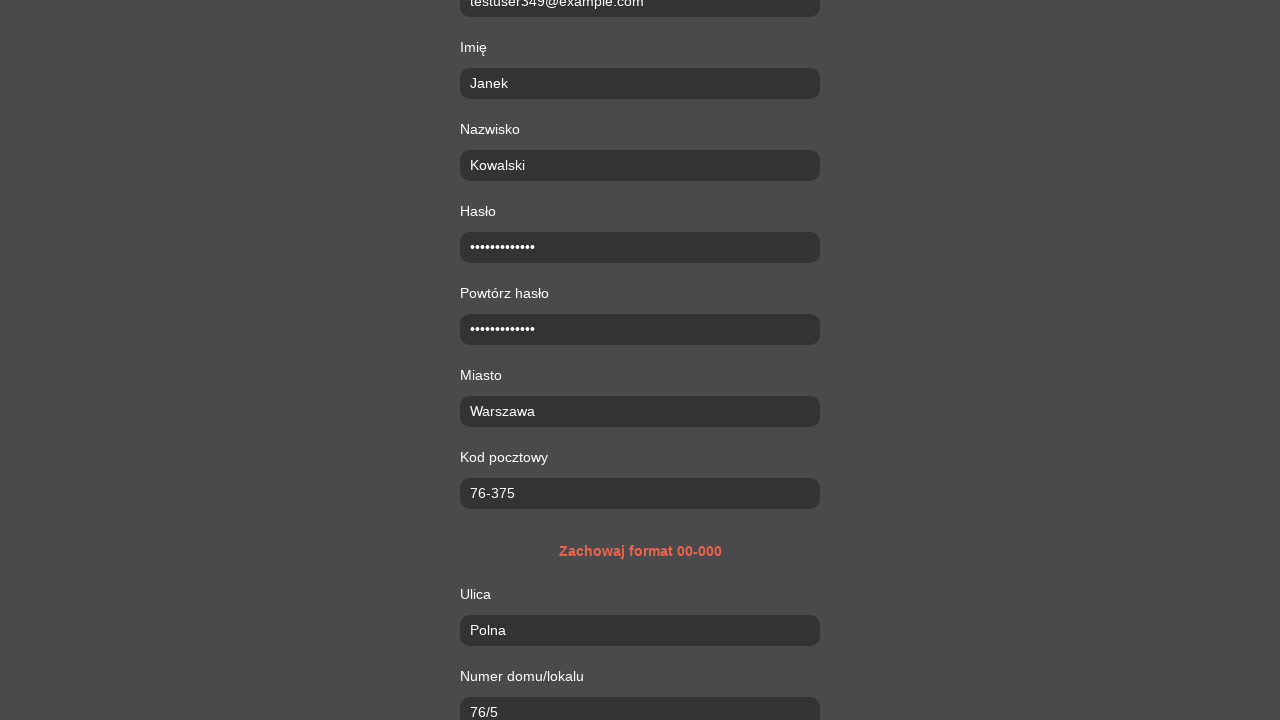

Checked terms and conditions checkbox at (468, 384) on xpath=/html/body/div/div/div/form/div[12]/input
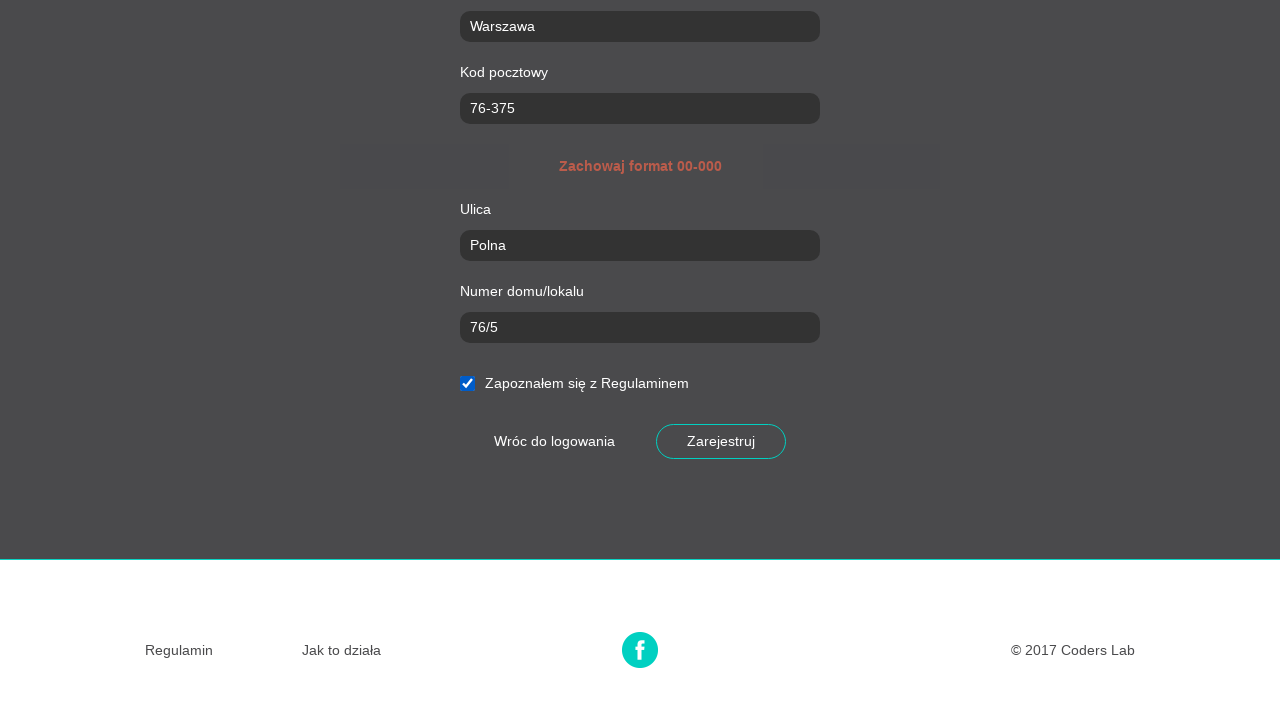

Clicked register button to submit registration form at (721, 442) on xpath=/html/body/div/div/div/form/div[13]/button
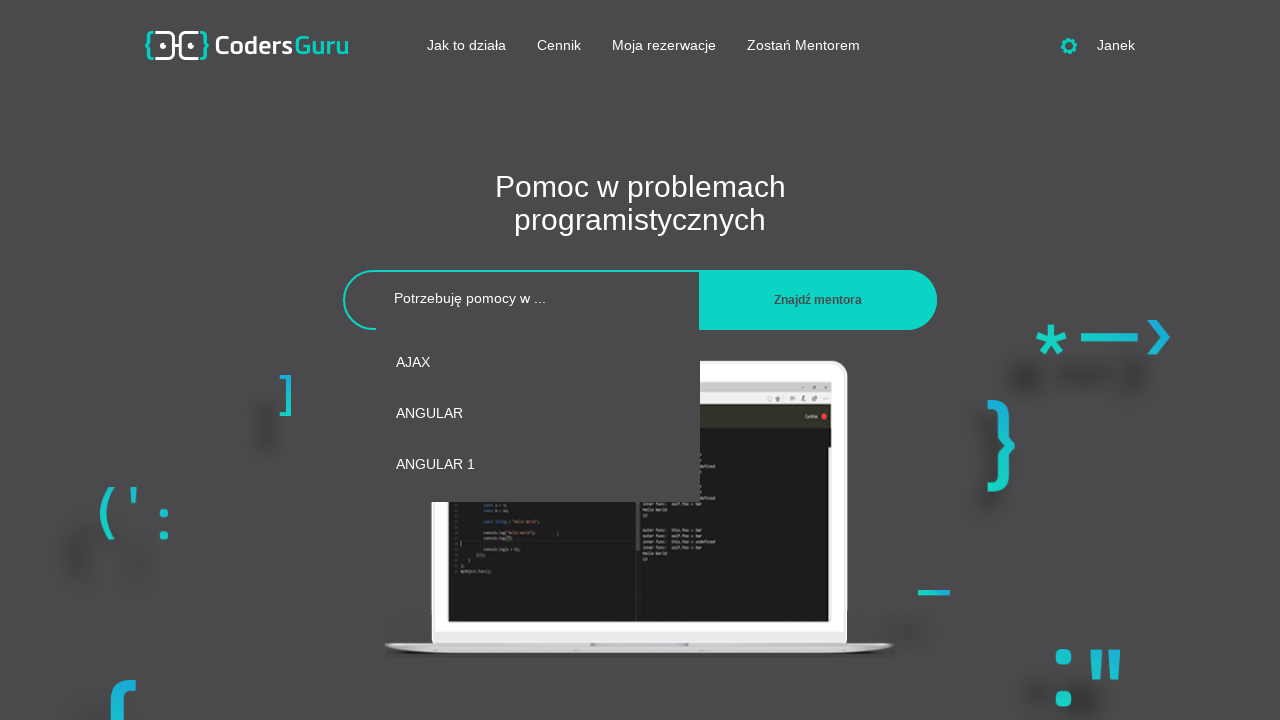

Waited 2000ms for registration to complete
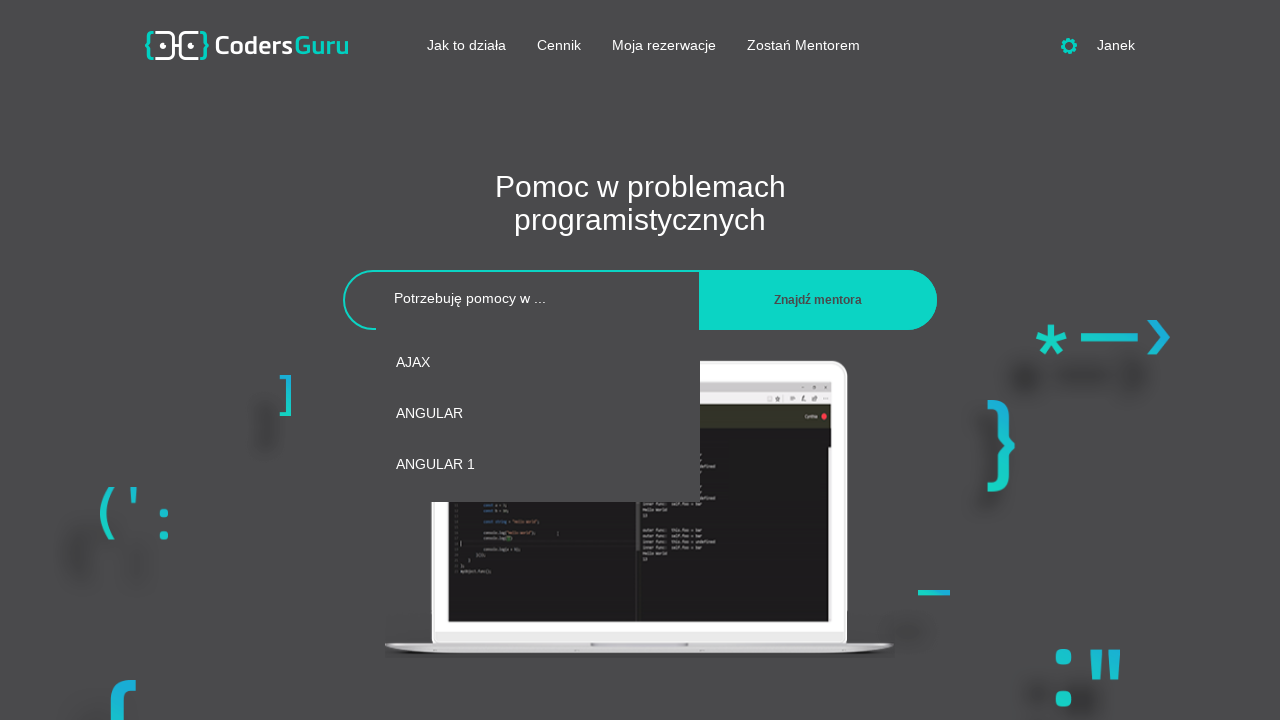

Clicked profile image to access user profile at (1069, 46) on xpath=/html/body/section[1]/div/div[3]/a/img
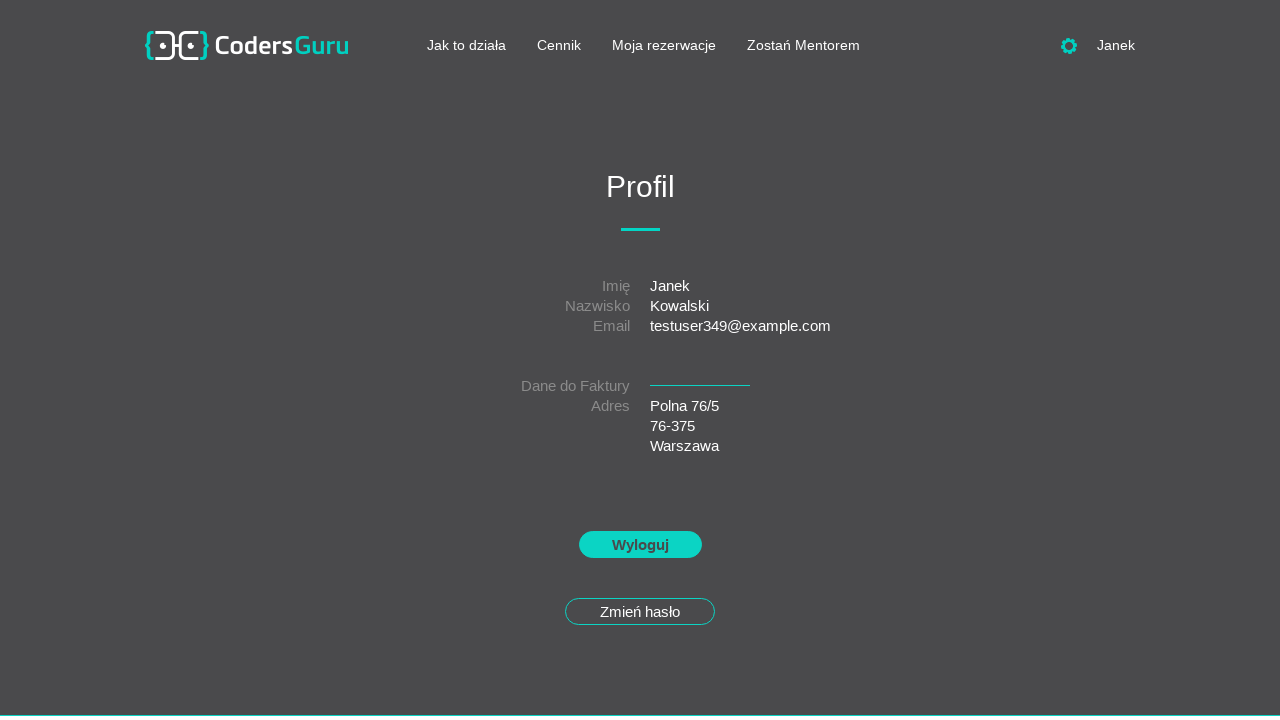

Verified that profile name element is displayed
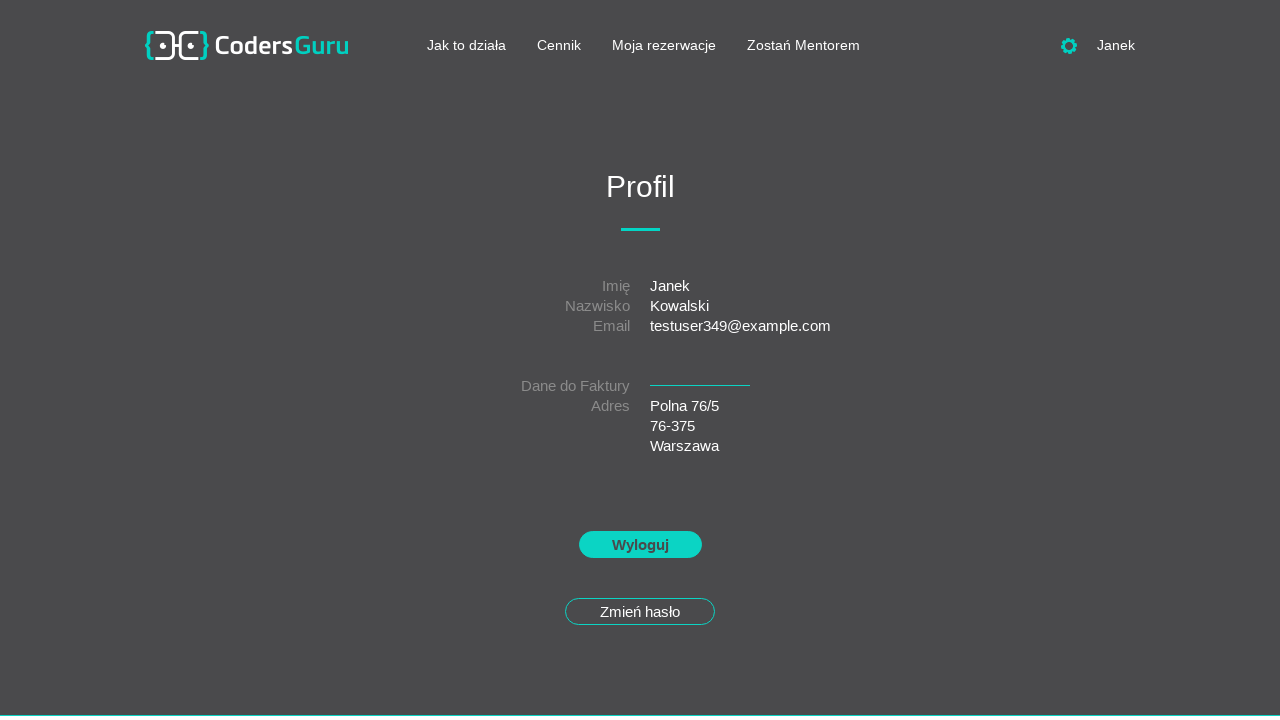

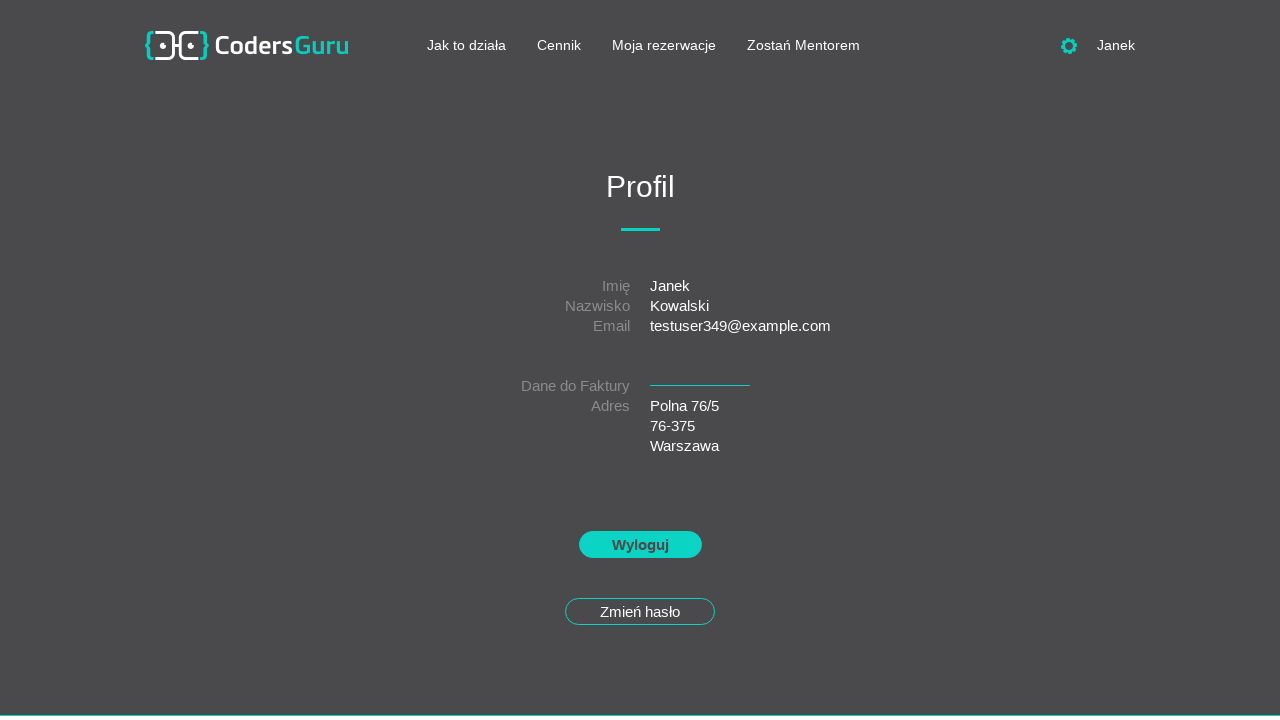